Tests slider interaction by moving the slider element horizontally using mouse actions

Starting URL: https://demoqa.com/slider/

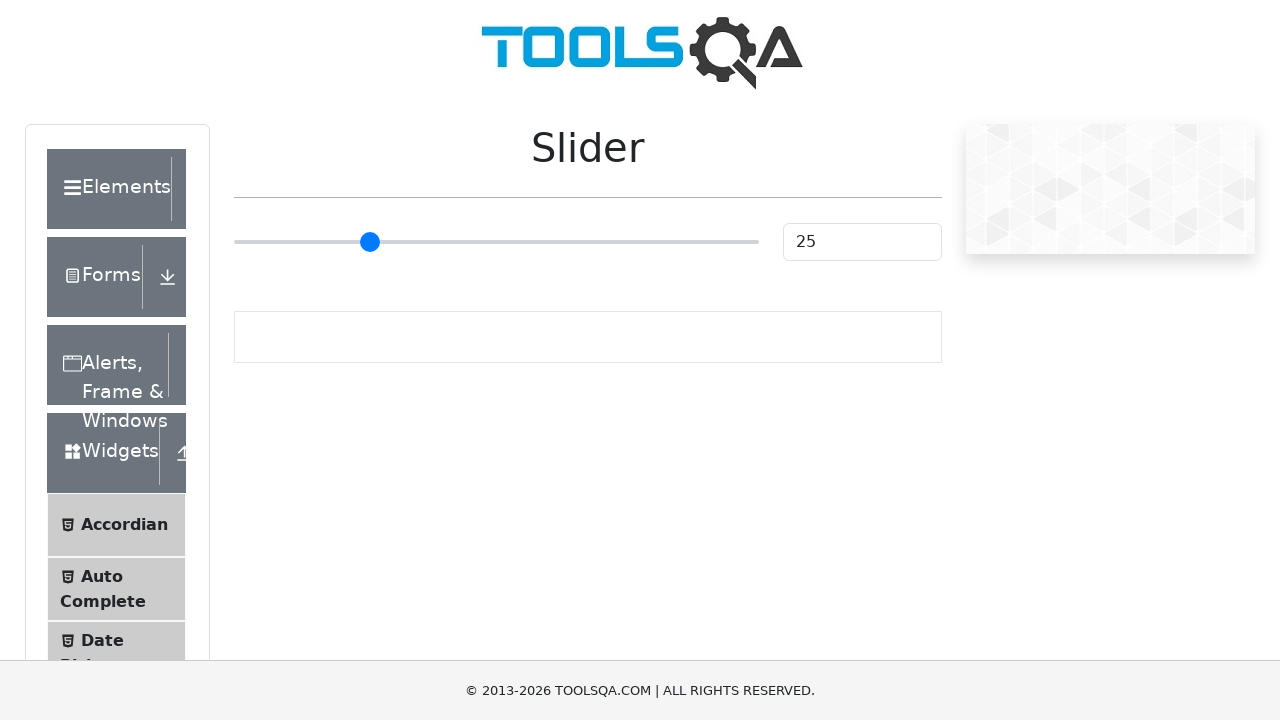

Located the slider element with ID 'sliderValue'
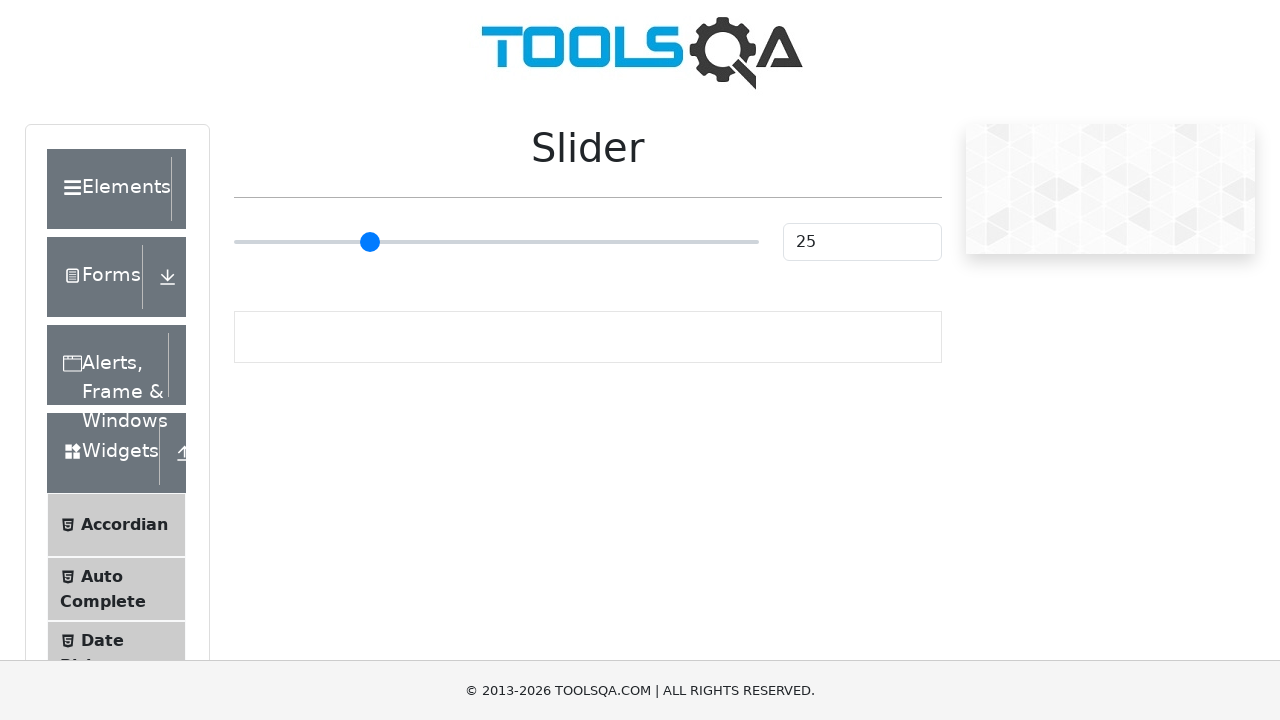

Hovered over the slider element at (862, 242) on #sliderValue
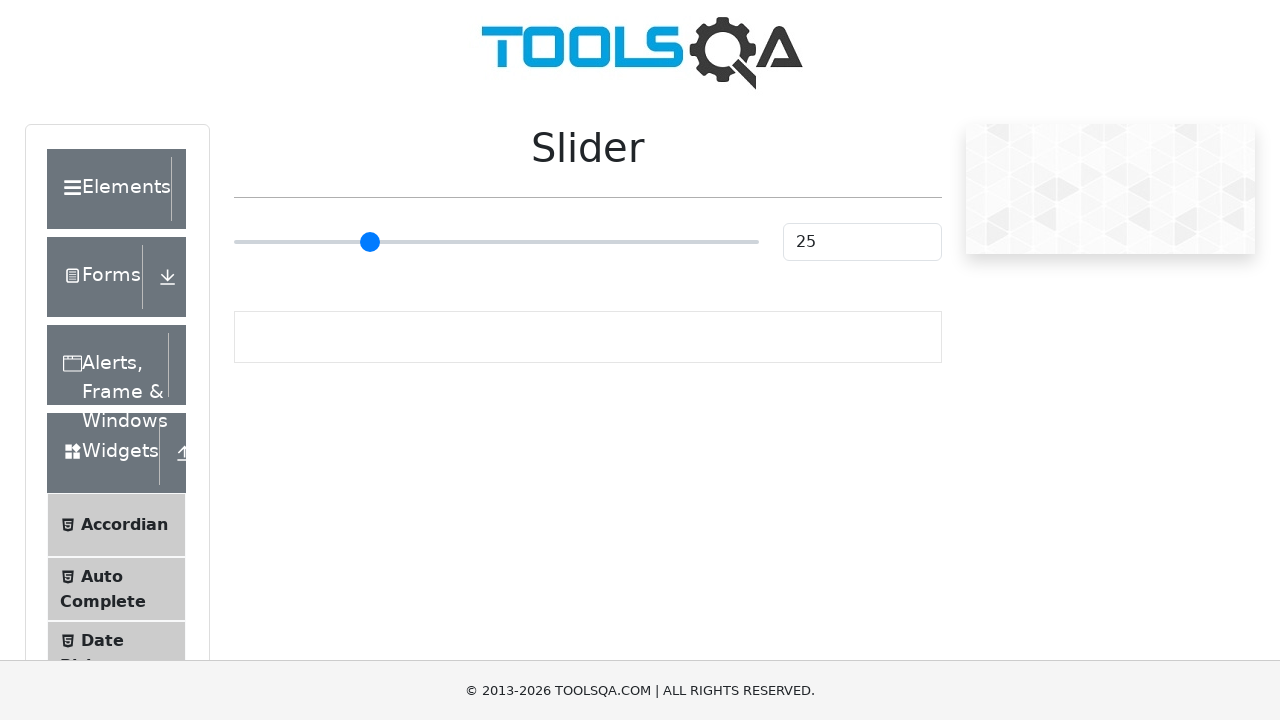

Moved mouse to slider position with 50 pixel horizontal offset at (833, 223)
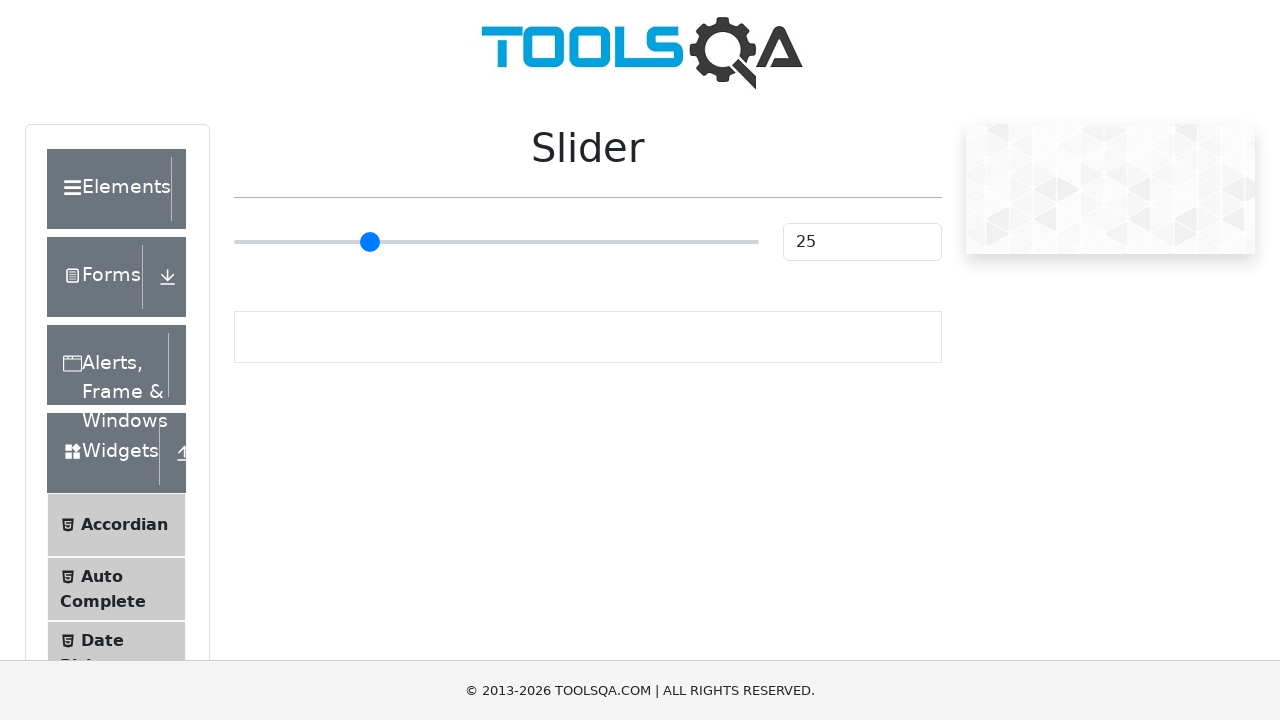

Clicked on the slider at the new position to interact with it at (862, 242) on #sliderValue
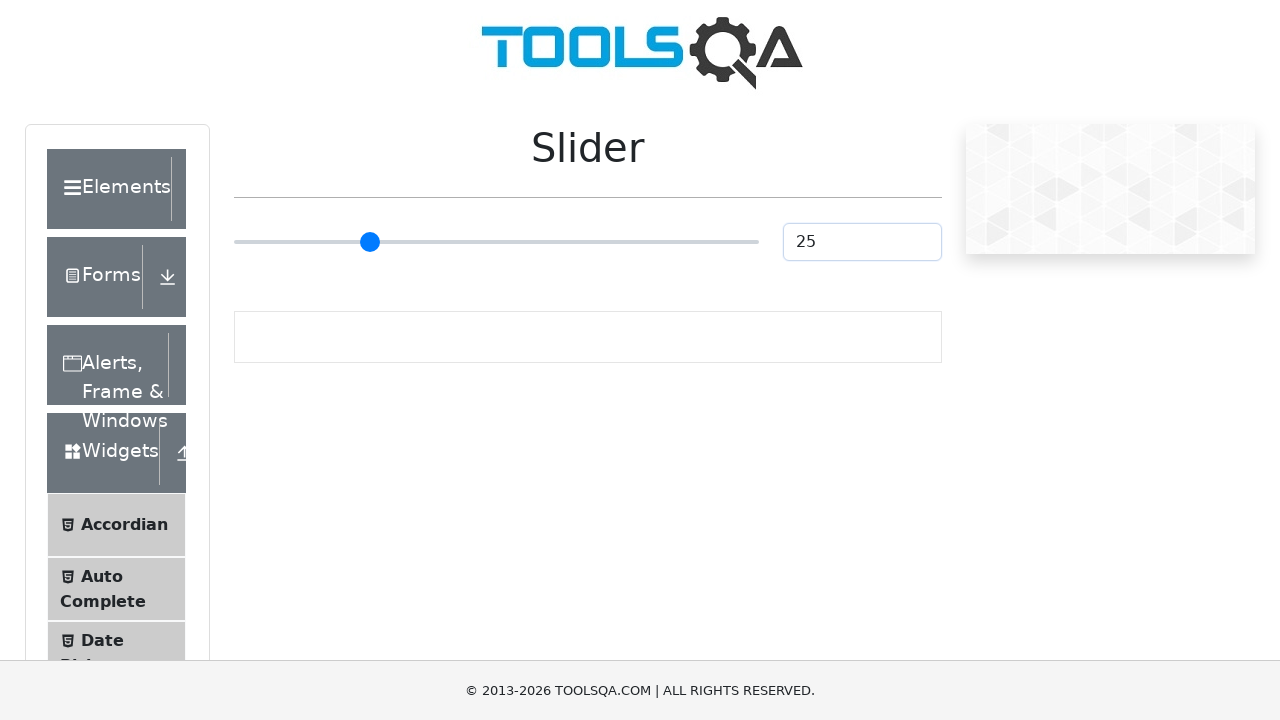

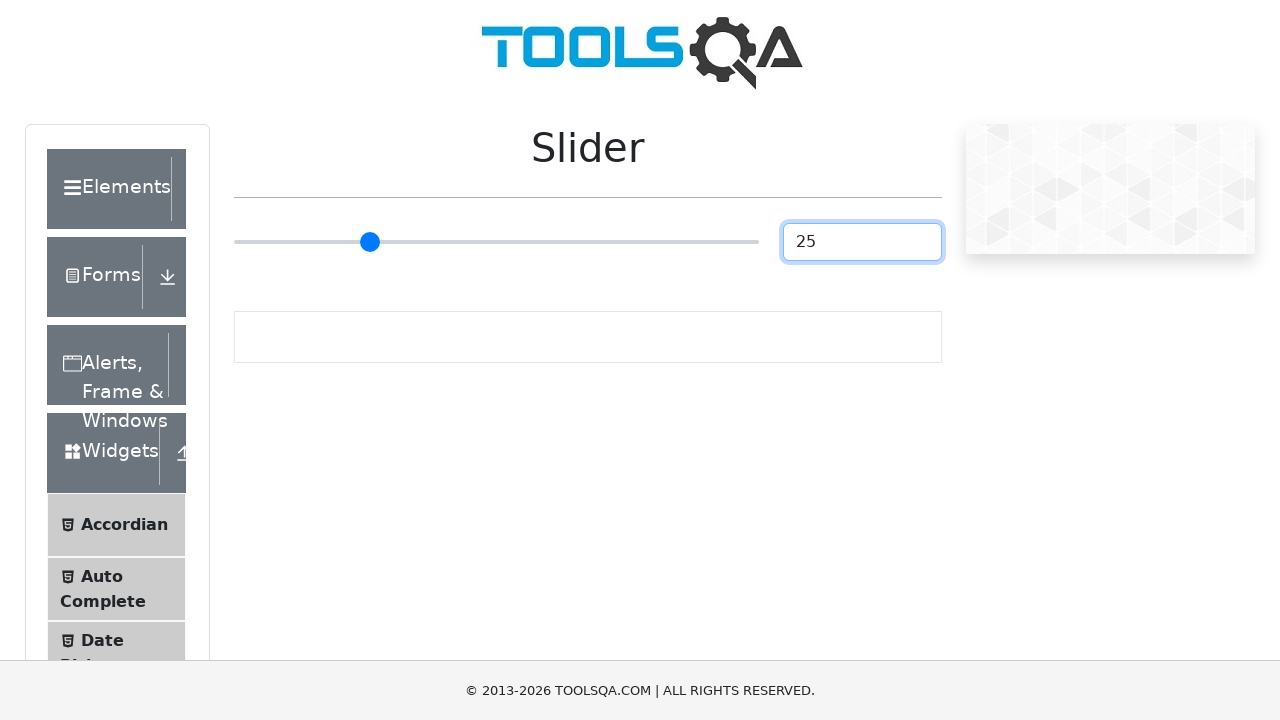